Tests the text box form on DemoQA by filling in user name, email, current address, and permanent address fields, then submitting the form.

Starting URL: https://demoqa.com/text-box

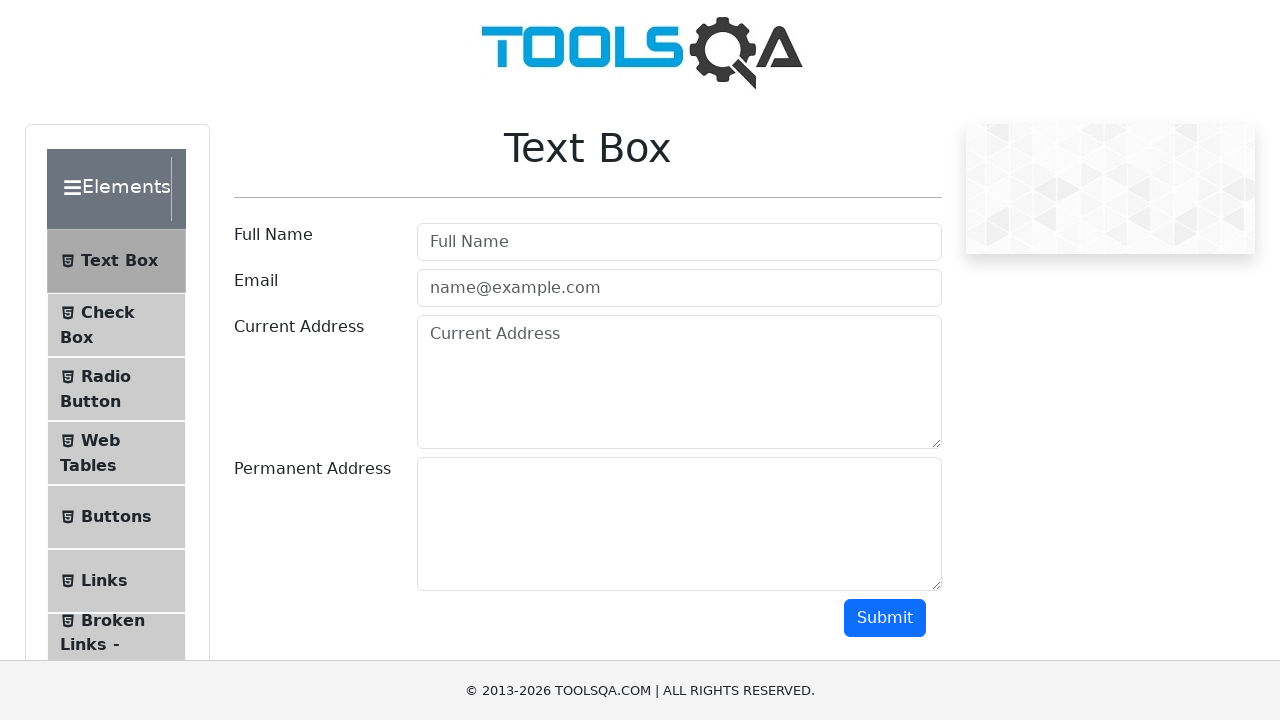

Filled user name field with 'Margaret Thompson' on #userName
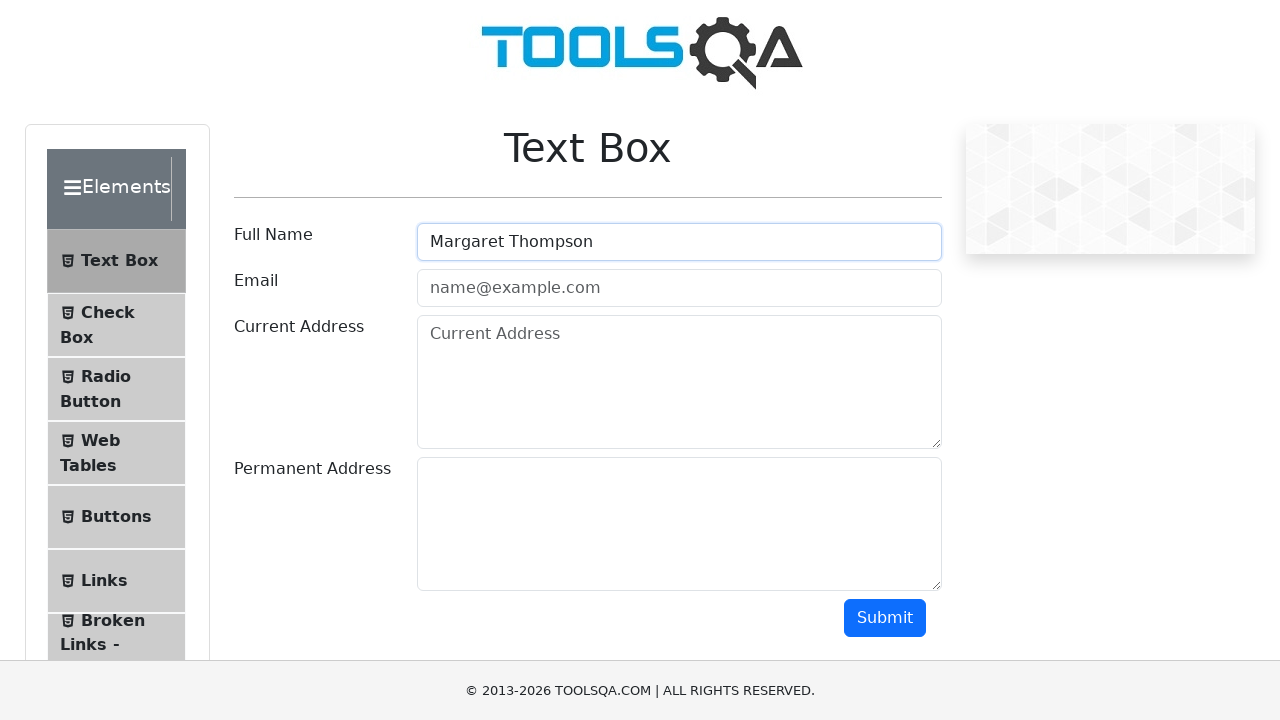

Filled email field with 'margaret.thompson@example.com' on #userEmail
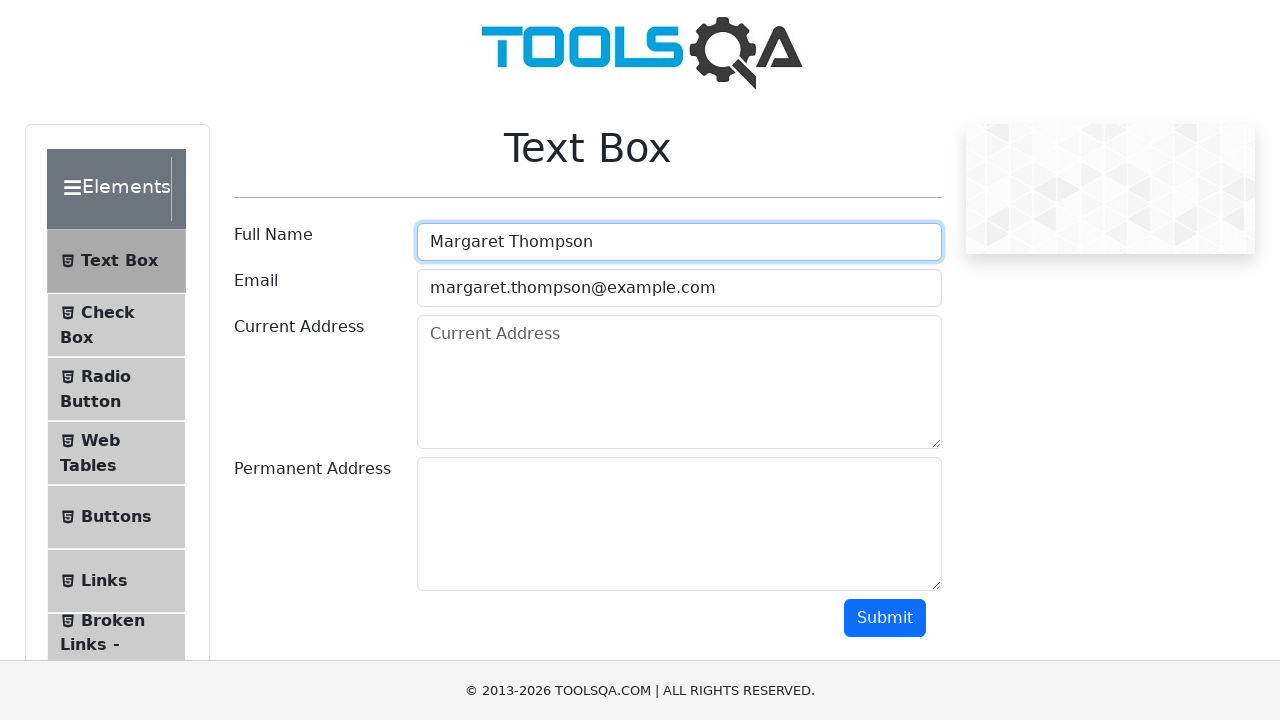

Filled current address field with '742 Evergreen Terrace, Springfield, IL 62704' on #currentAddress
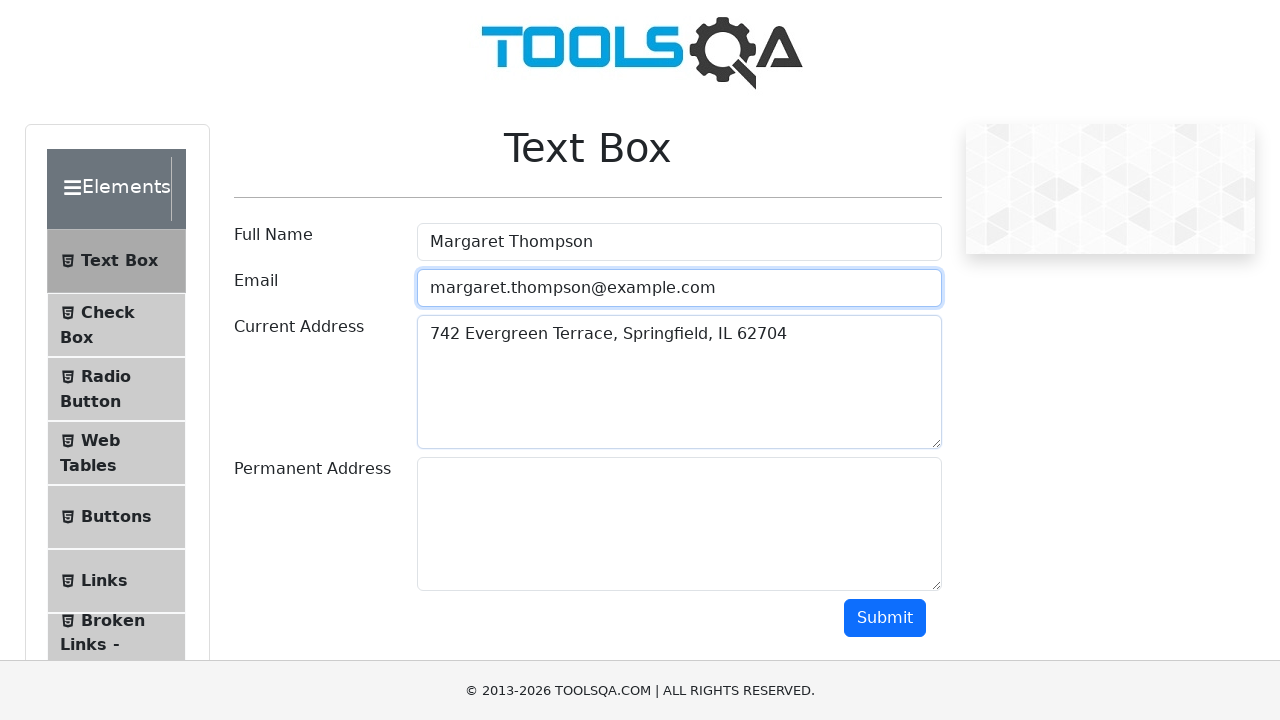

Filled permanent address field with '1234 Oak Street, Portland, OR 97201' on #permanentAddress
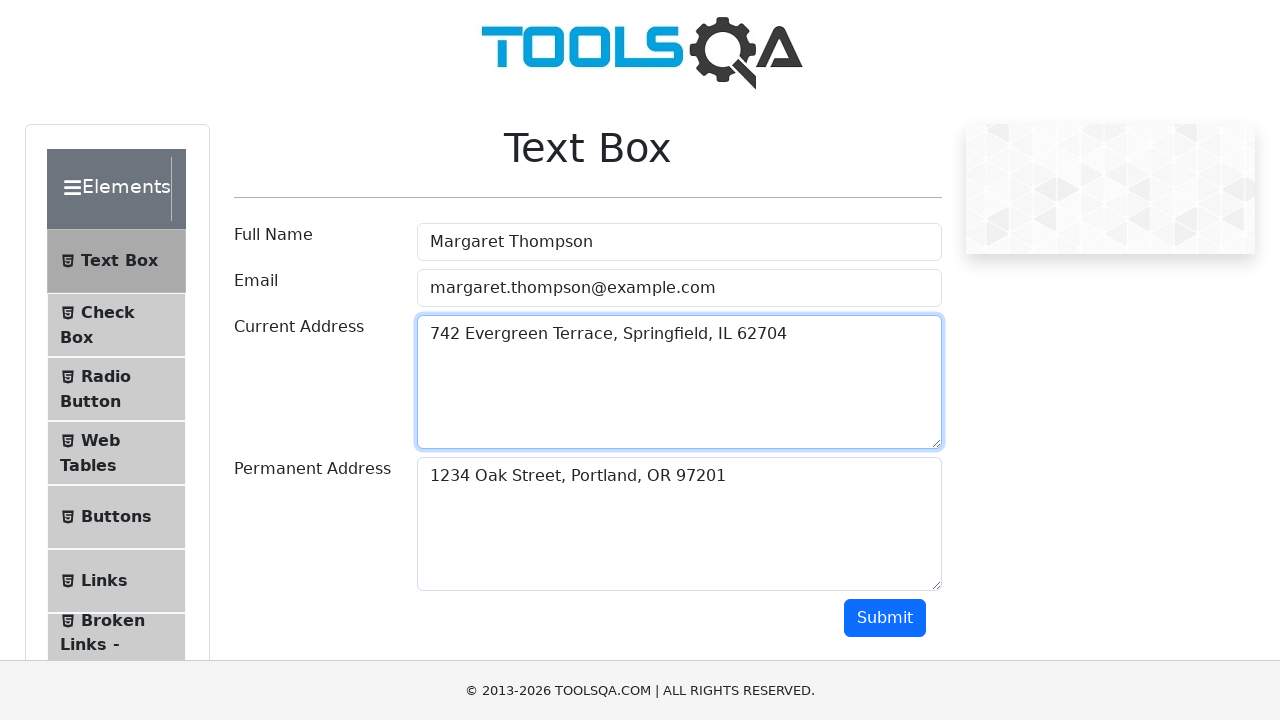

Clicked submit button to submit the form at (885, 618) on #submit
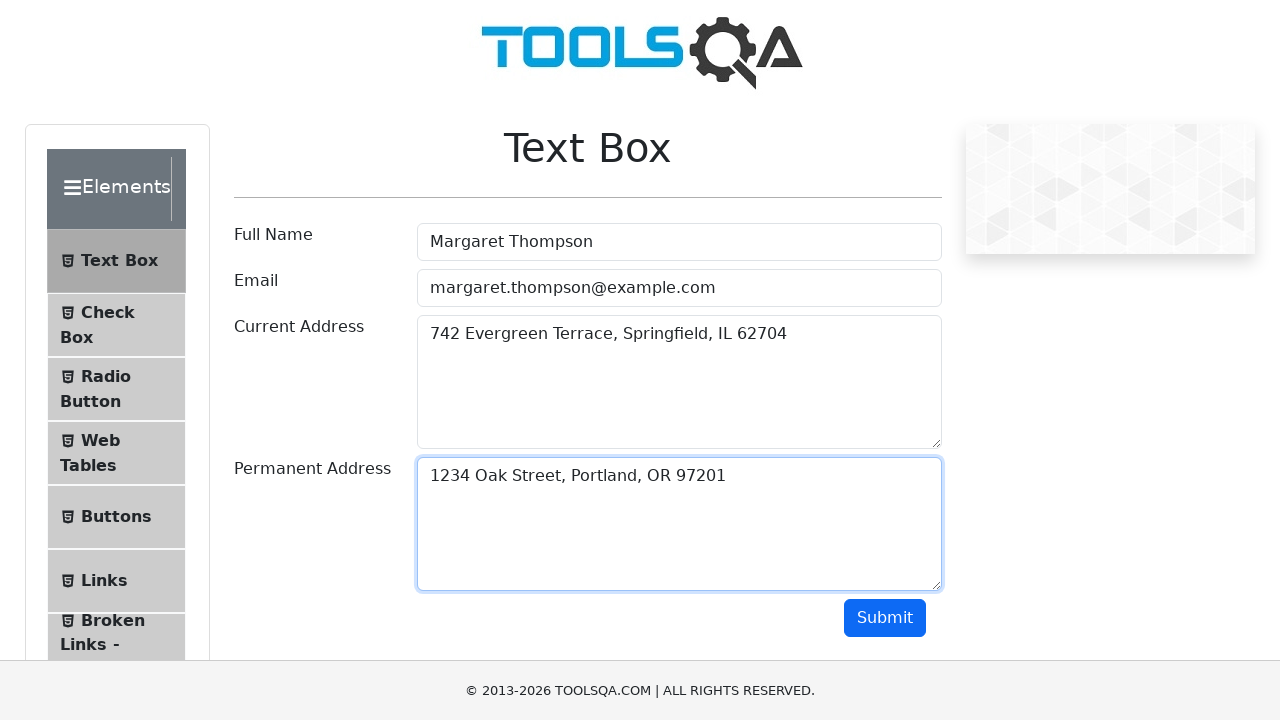

Form submission completed and output section appeared
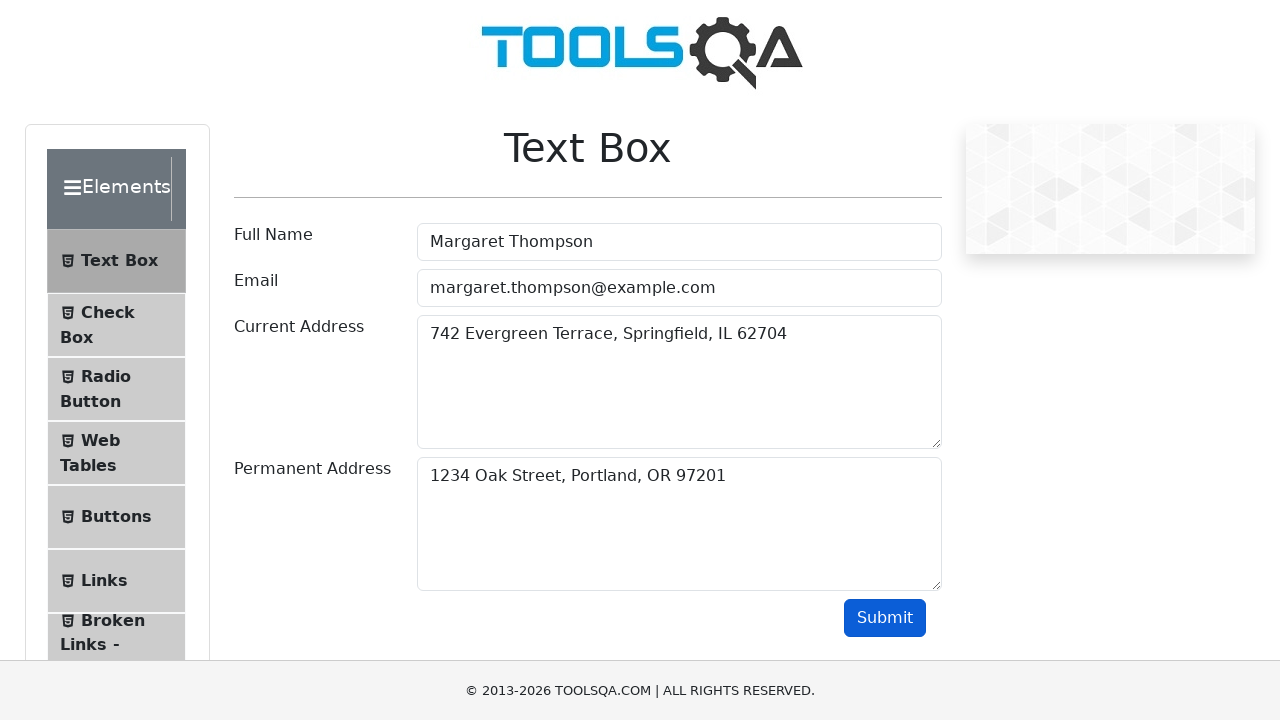

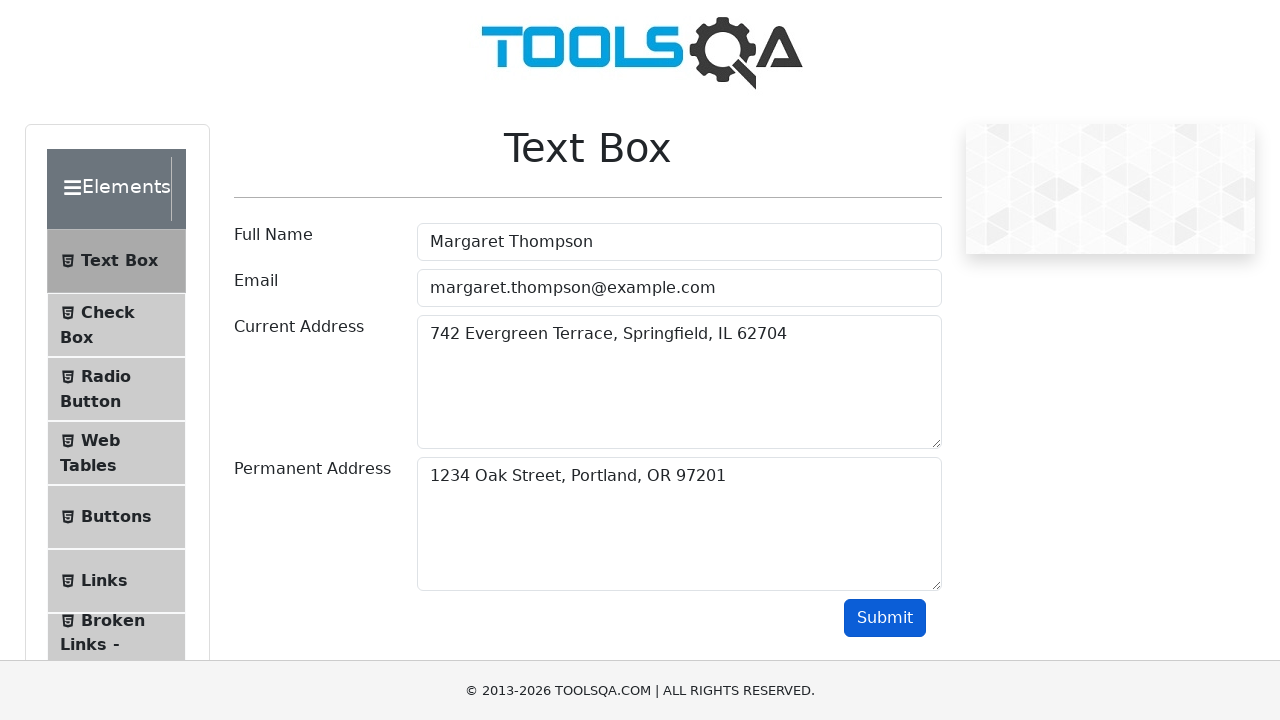